Tests the courses website navigation by clicking on a menu item and verifying that a "Magento" link is present on the page

Starting URL: https://cursosdedesarrollo.com/

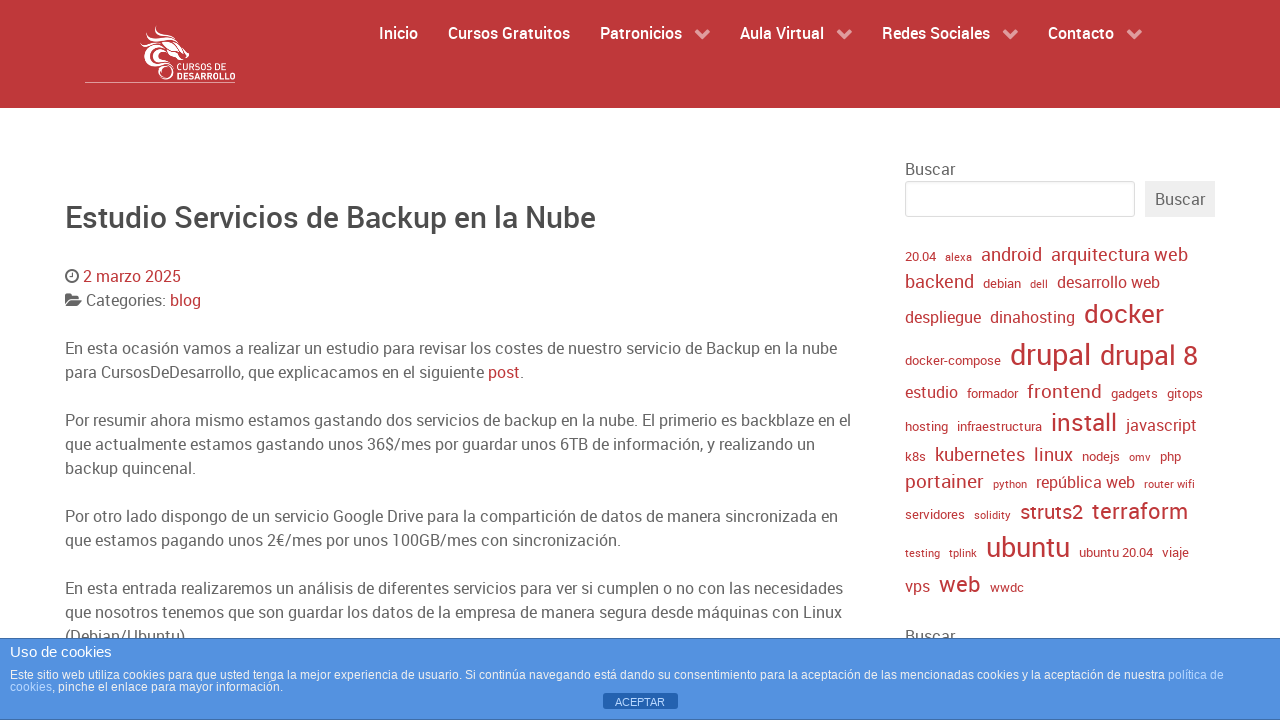

Clicked on courses menu item at (508, 33) on .g-menu-item-2313 .g-menu-item-title
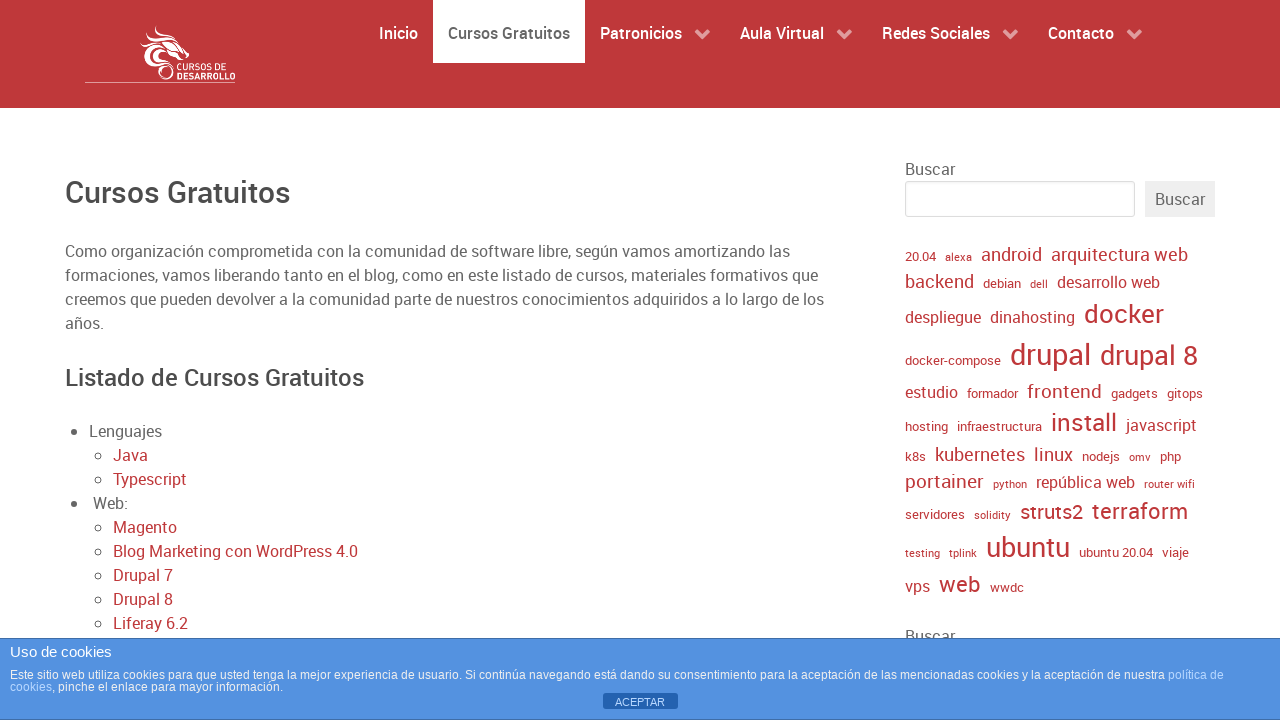

Magento link appeared on the page
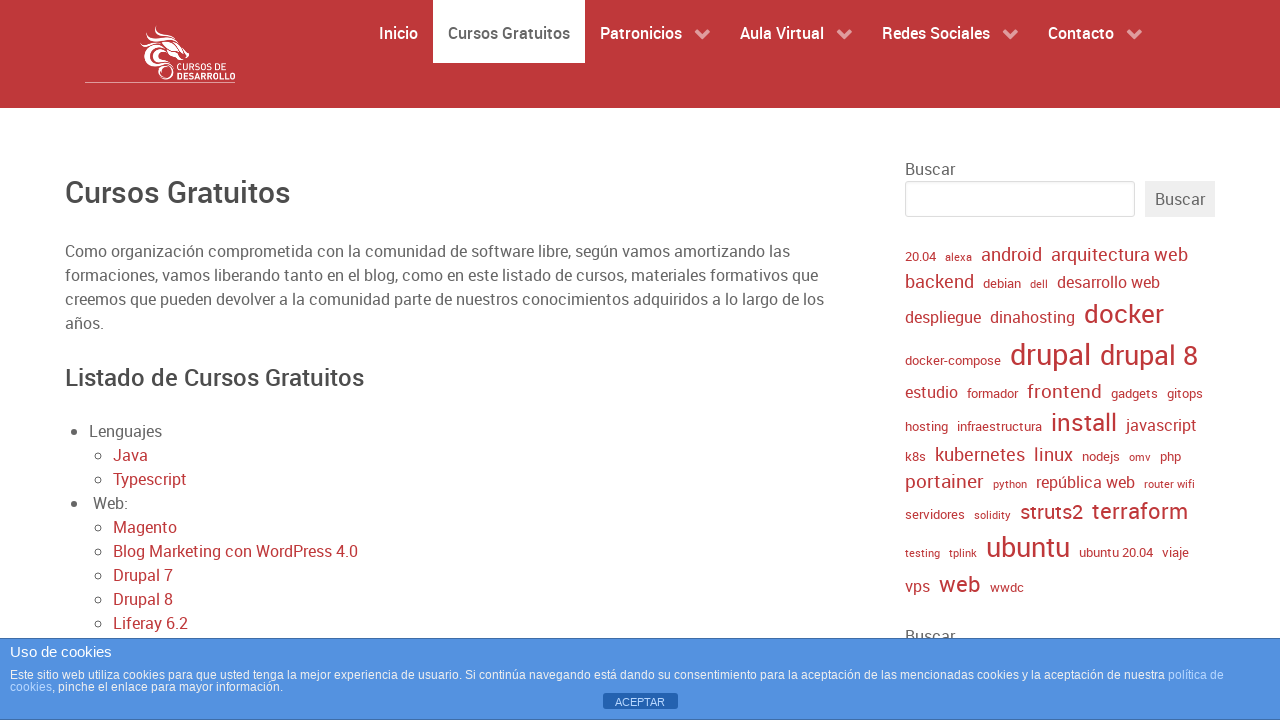

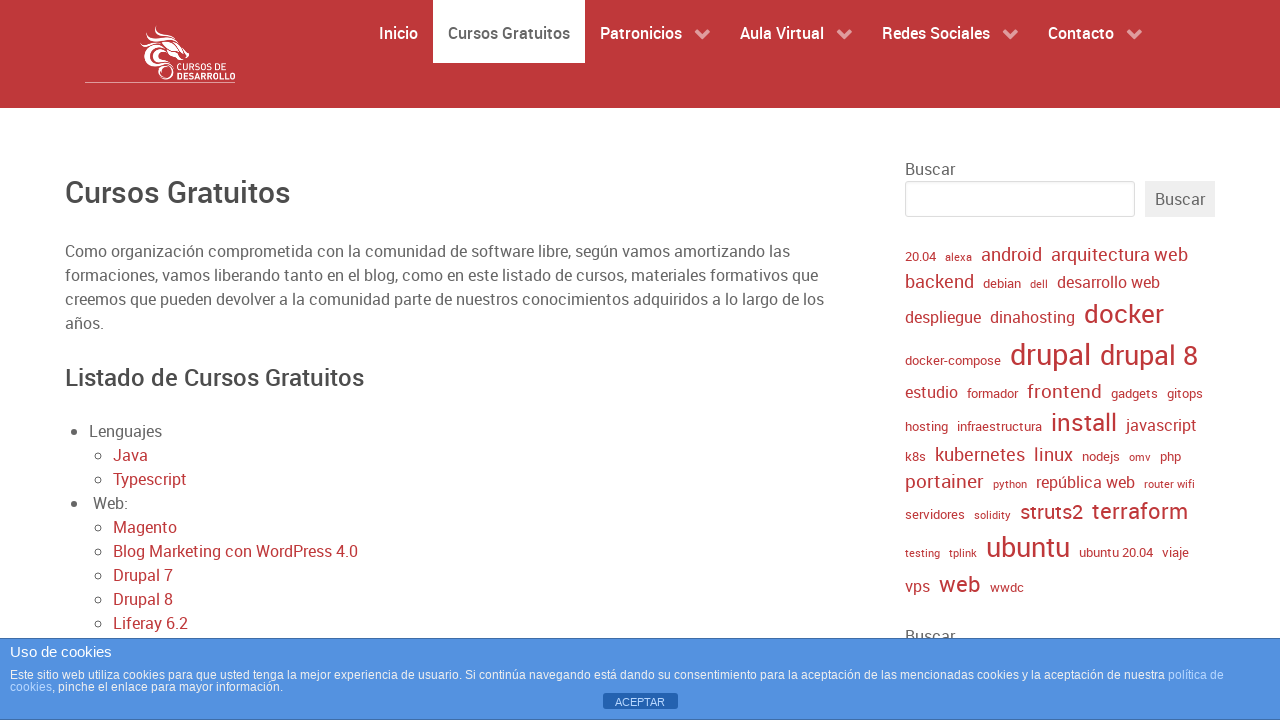